Opens the first news article and verifies the article title matches the expected title from the list

Starting URL: https://habr.com/ru/news/

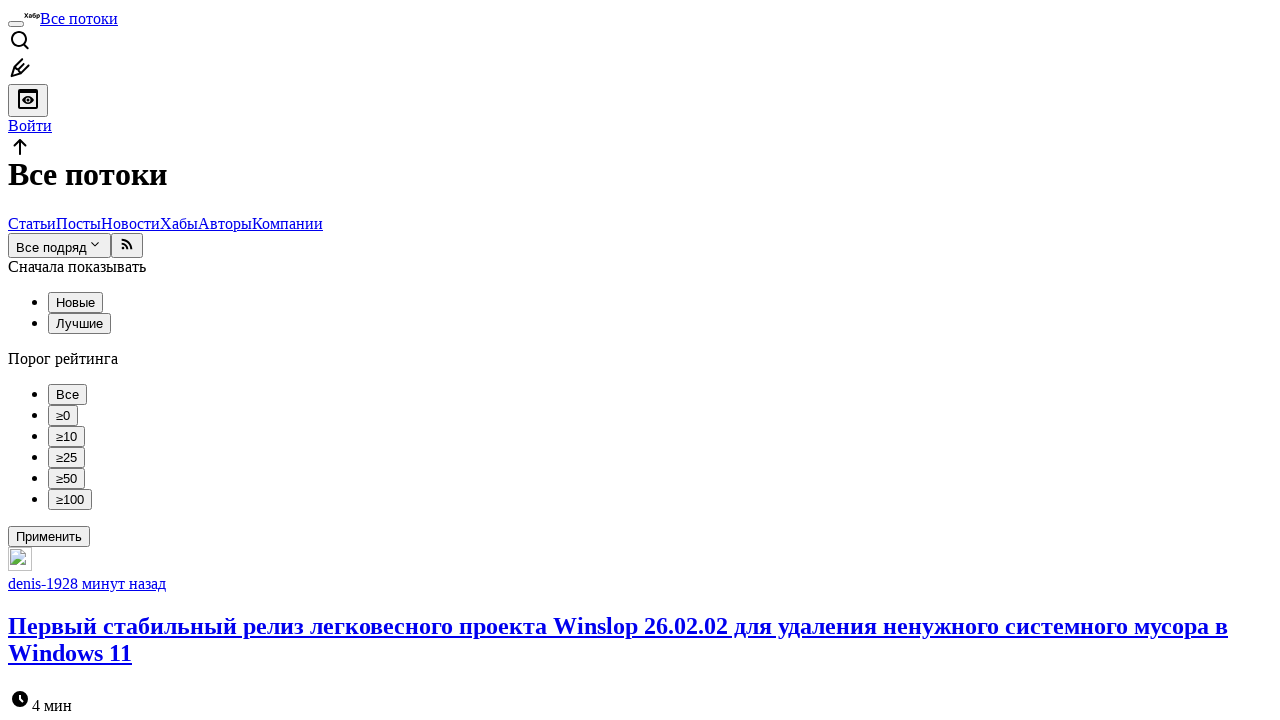

Waited for news articles to load on Habr news page
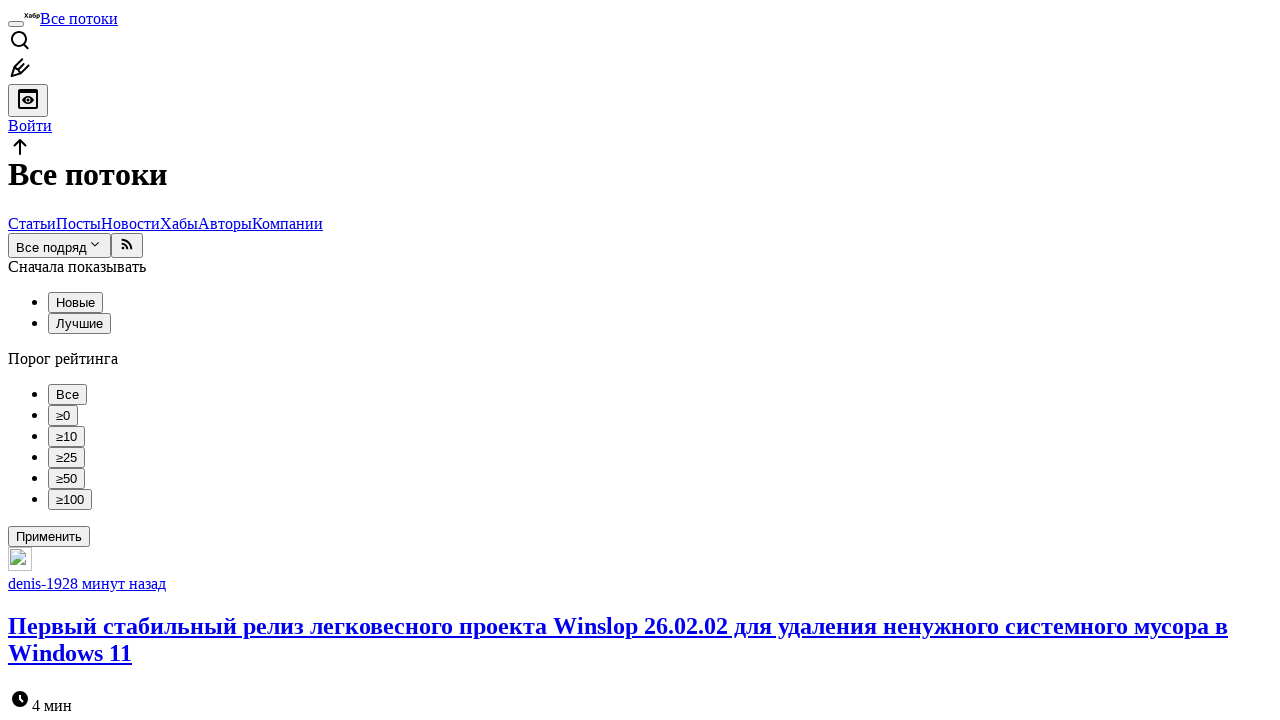

Extracted first article title: 'Первый стабильный релиз легковесного проекта Winslop 26.02.02 для удаления ненужного системного мусора в Windows 11'
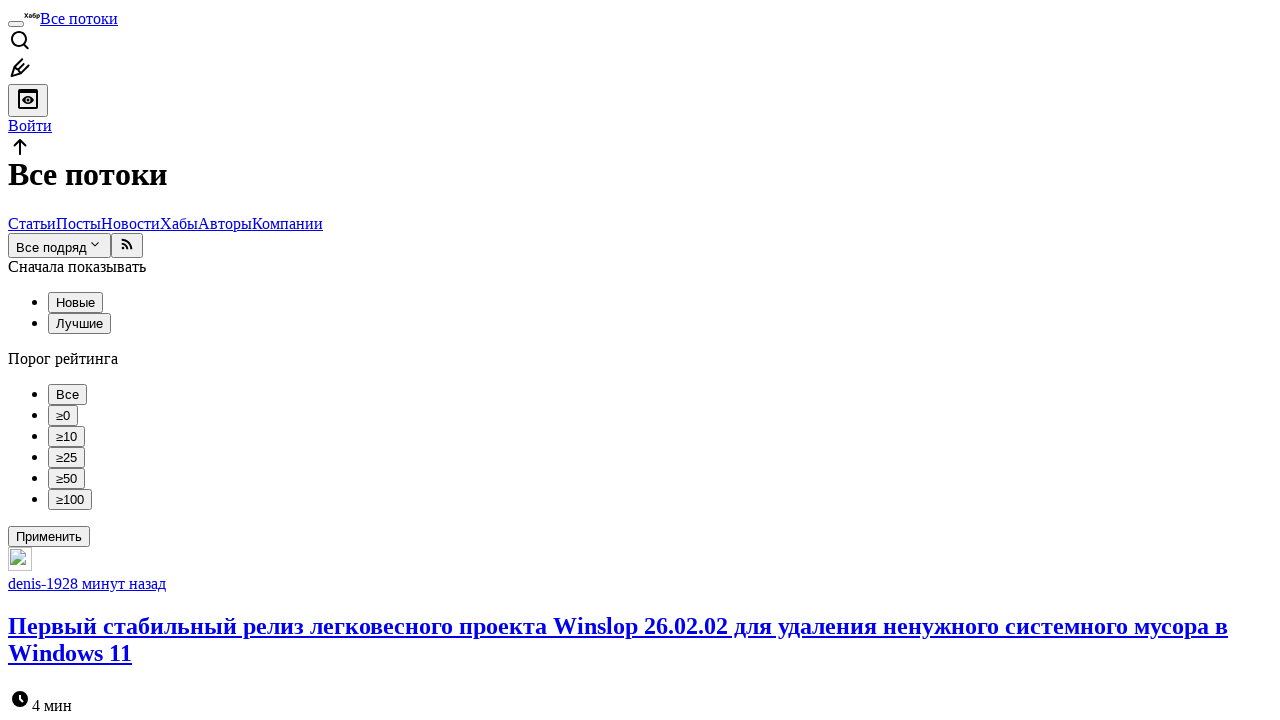

Clicked on the first article link at (618, 626) on article.tm-articles-list__item h2.tm-title a >> nth=0
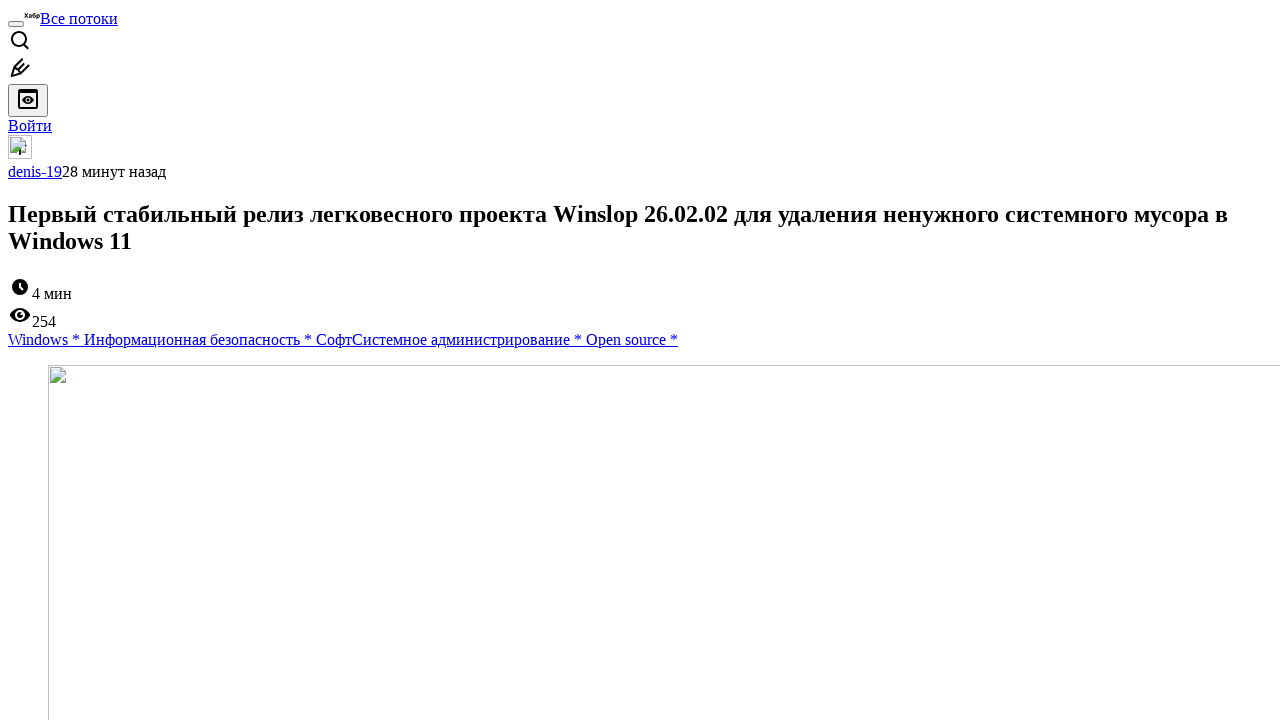

Waited for article page to load
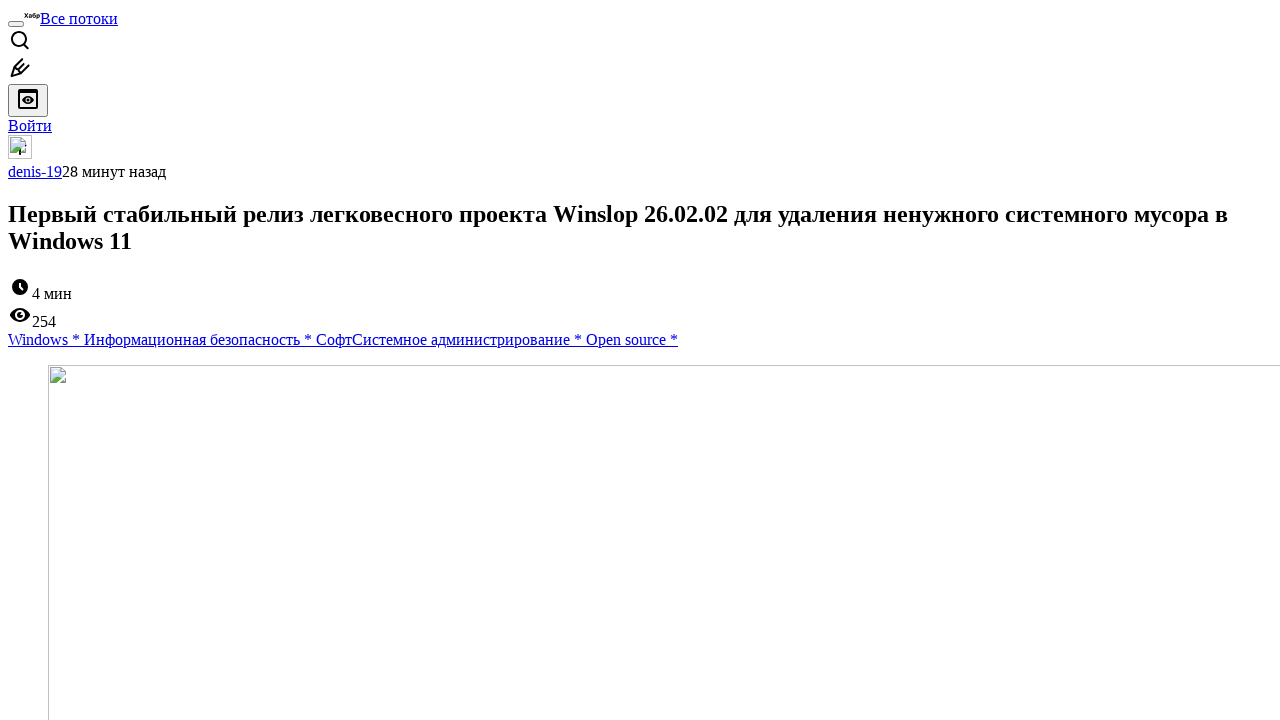

Extracted article page title: 'Первый стабильный релиз легковесного проекта Winslop 26.02.02 для удаления ненужного системного мусора в Windows 11'
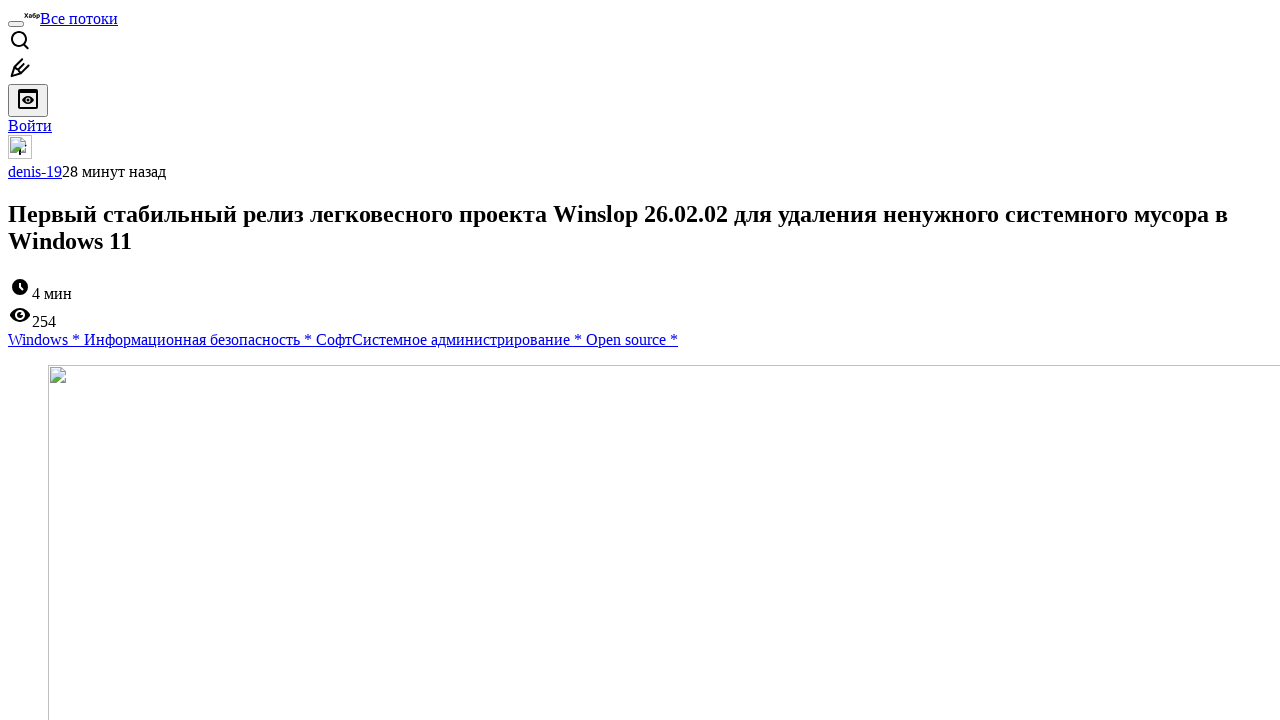

Verified that article title from list matches title on article page
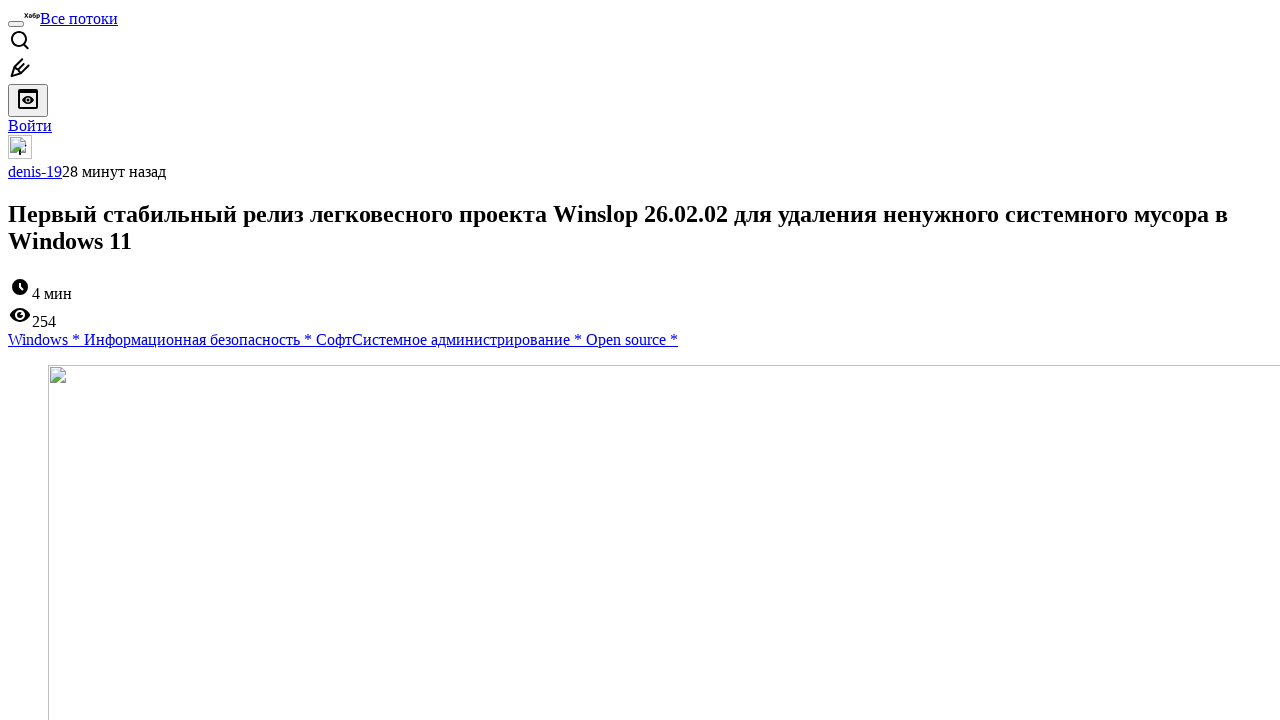

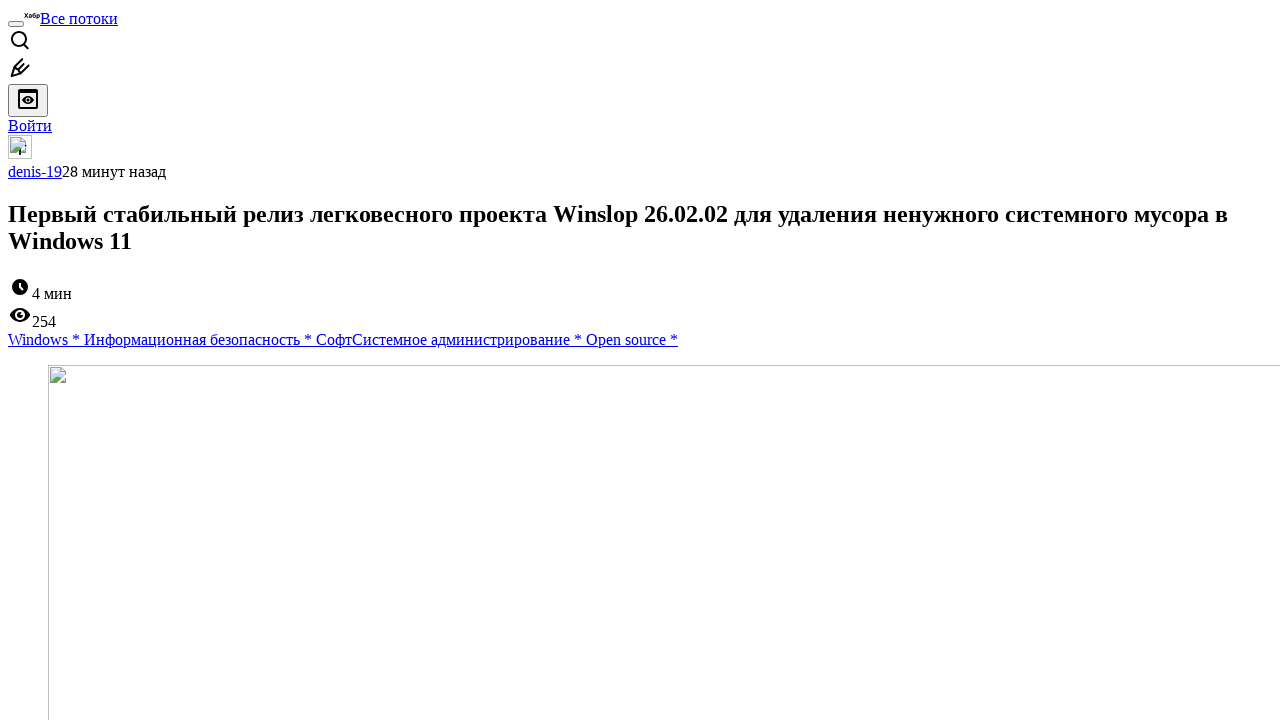